Navigates directly to a settings page URL

Starting URL: https://testing-assessment-foh15kew9-edvora.vercel.app/s

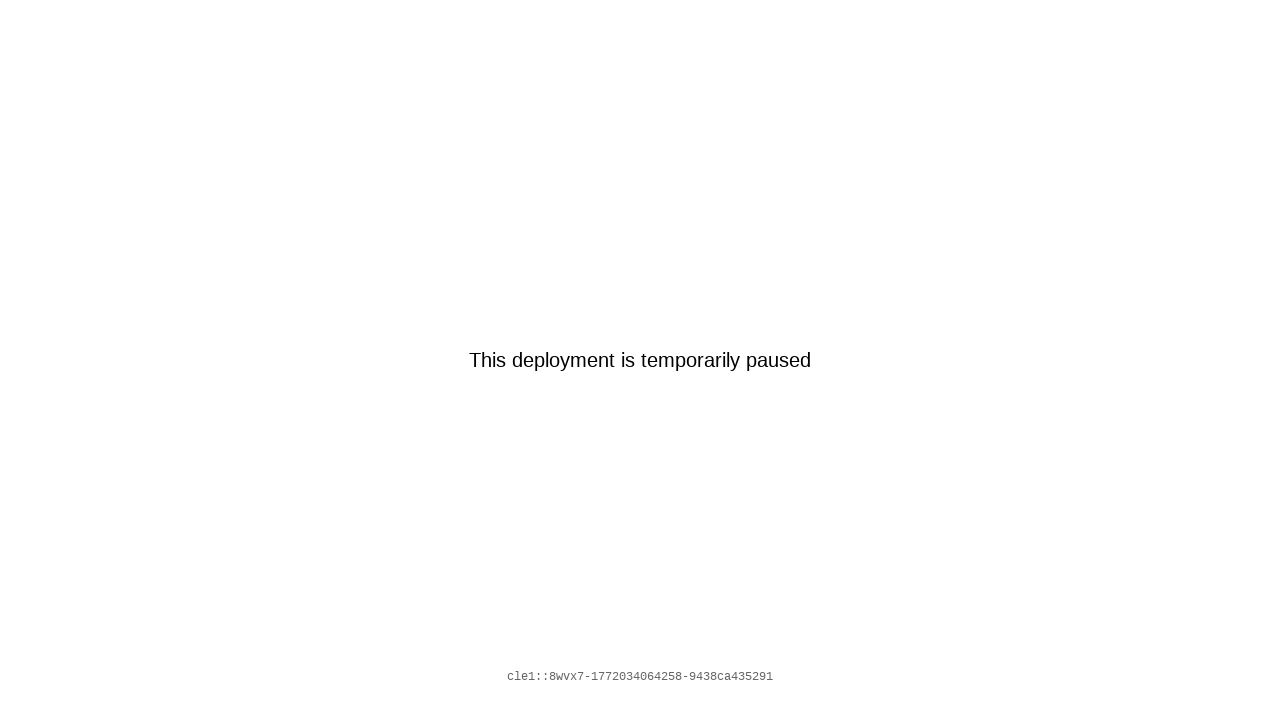

Navigated to settings page URL
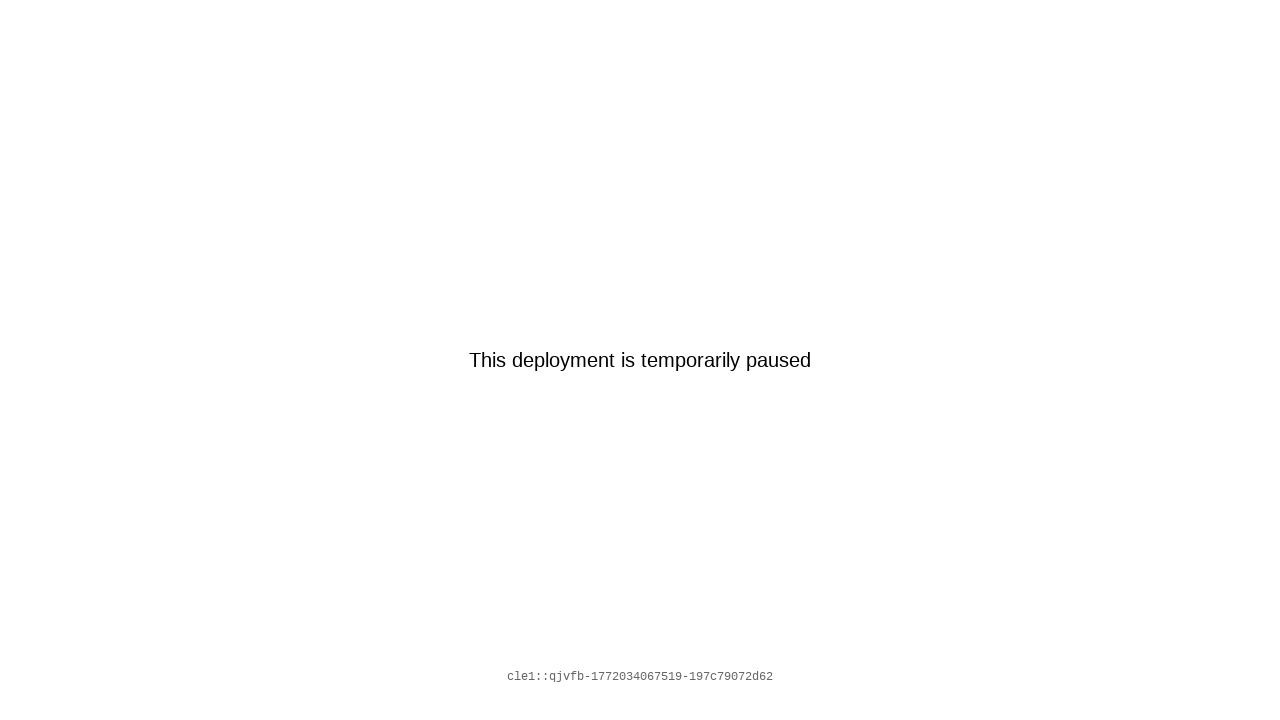

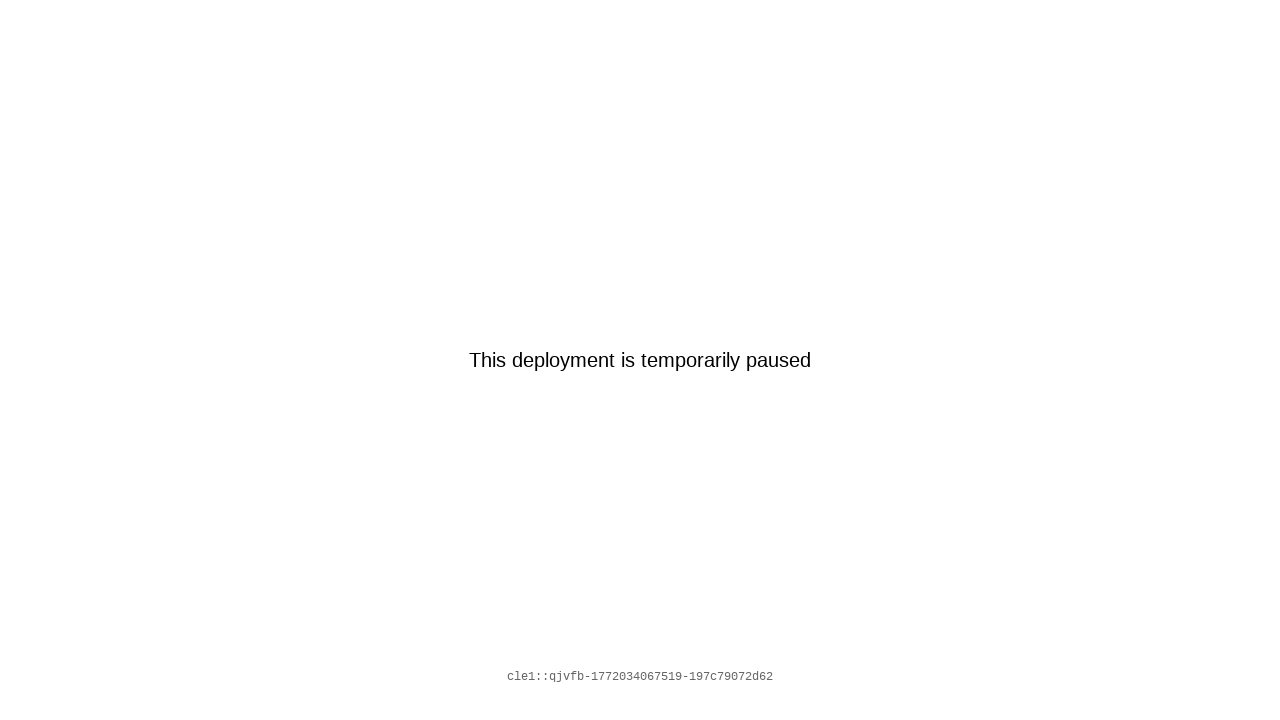